Tests A/B test opt-out by adding an opt-out cookie before visiting the test page, then navigating to the A/B test page and verifying the opt-out is active

Starting URL: http://the-internet.herokuapp.com

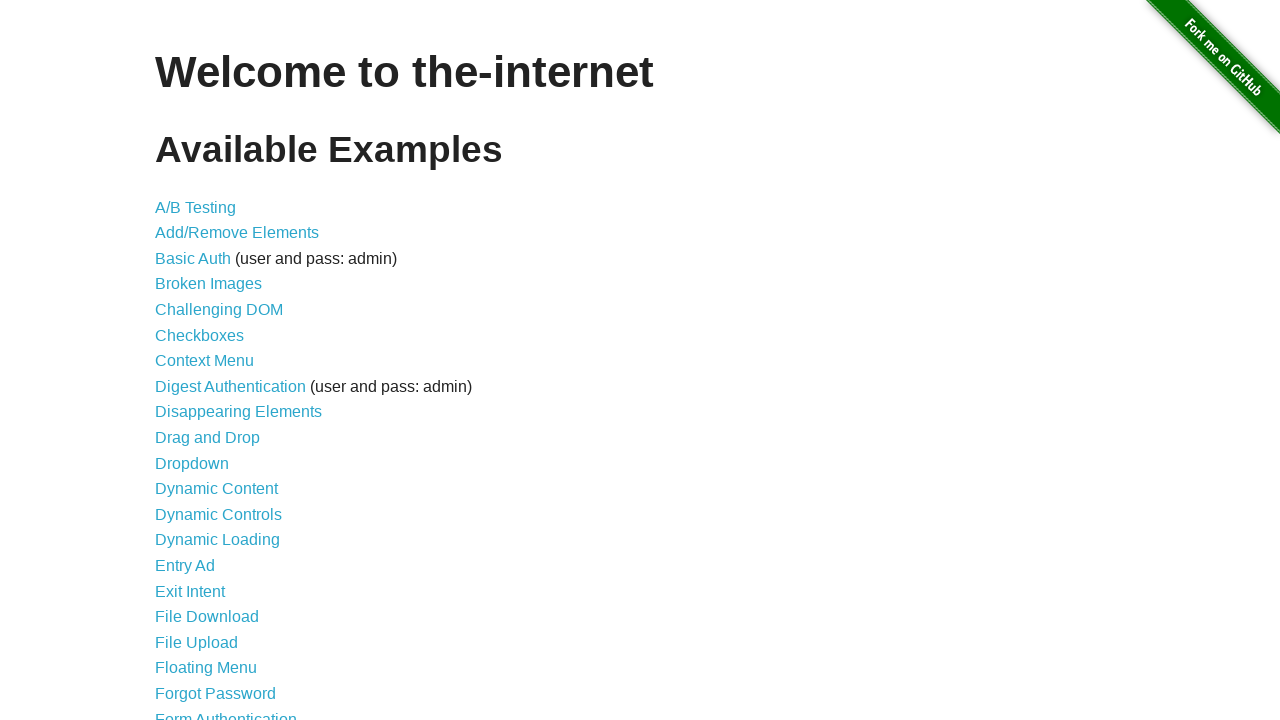

Added optimizelyOptOut cookie to prevent A/B test assignment
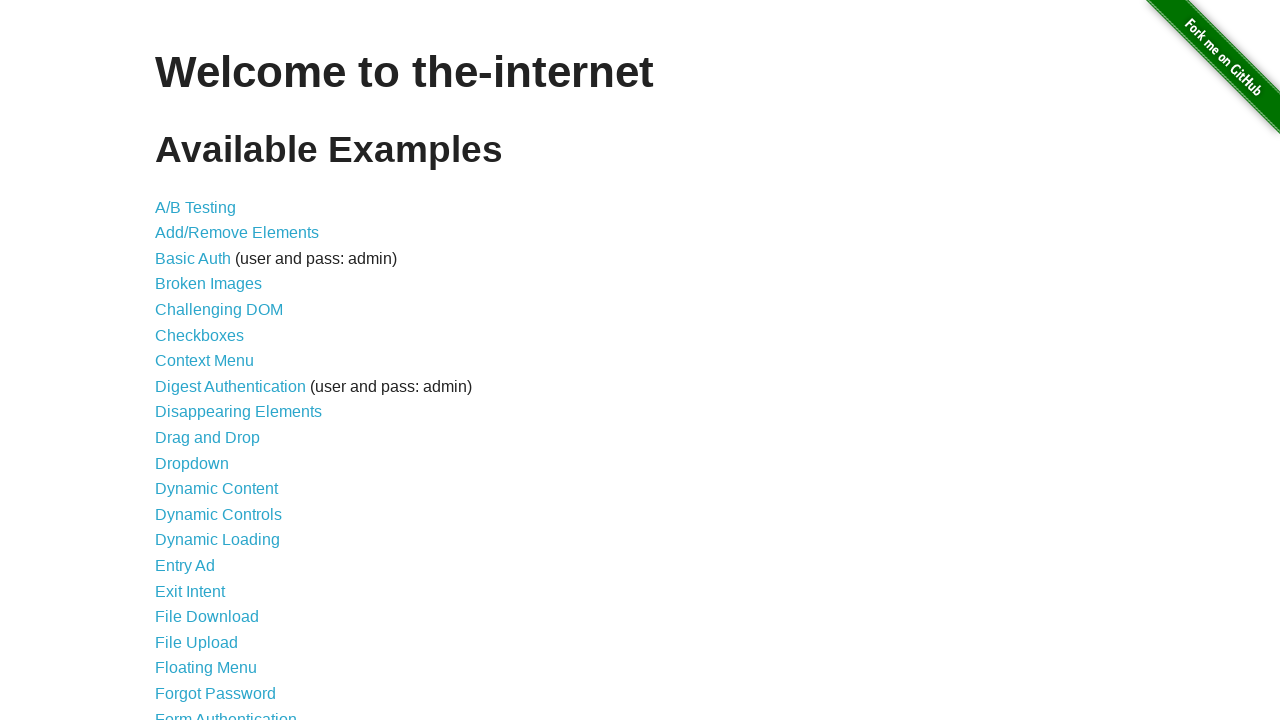

Navigated to A/B test page at /abtest
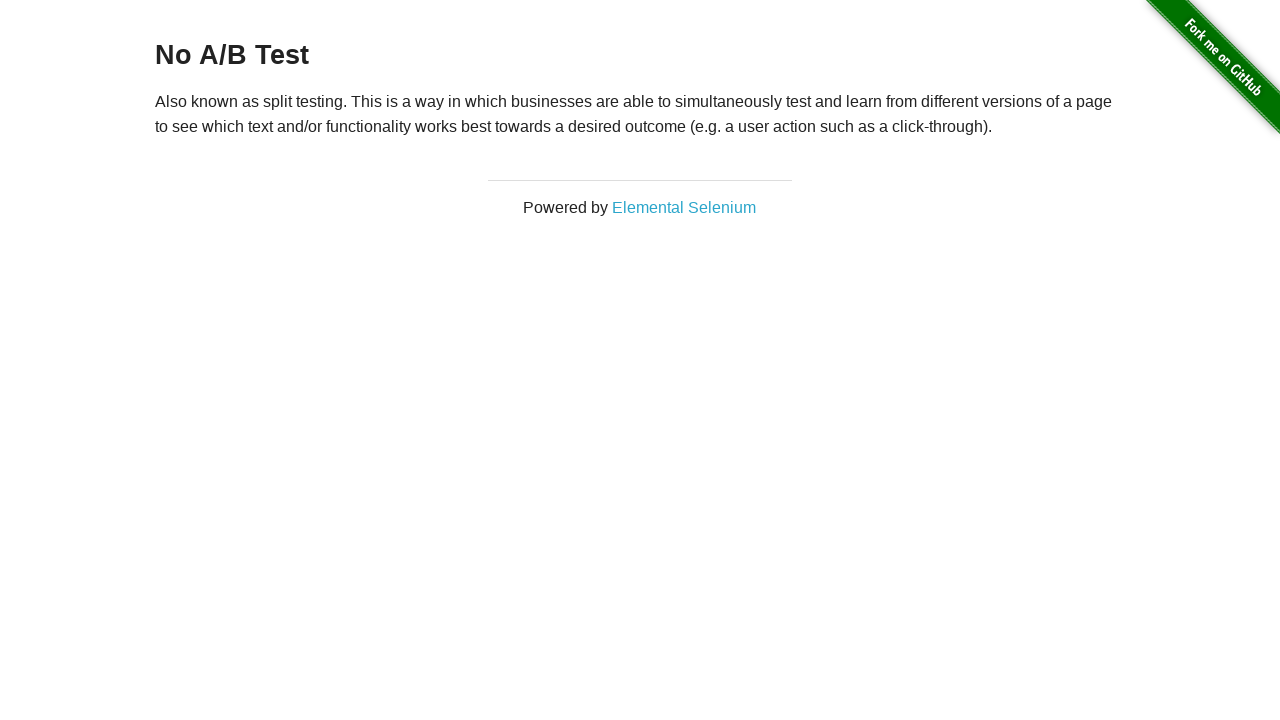

A/B test page loaded and heading element appeared, confirming opt-out is active
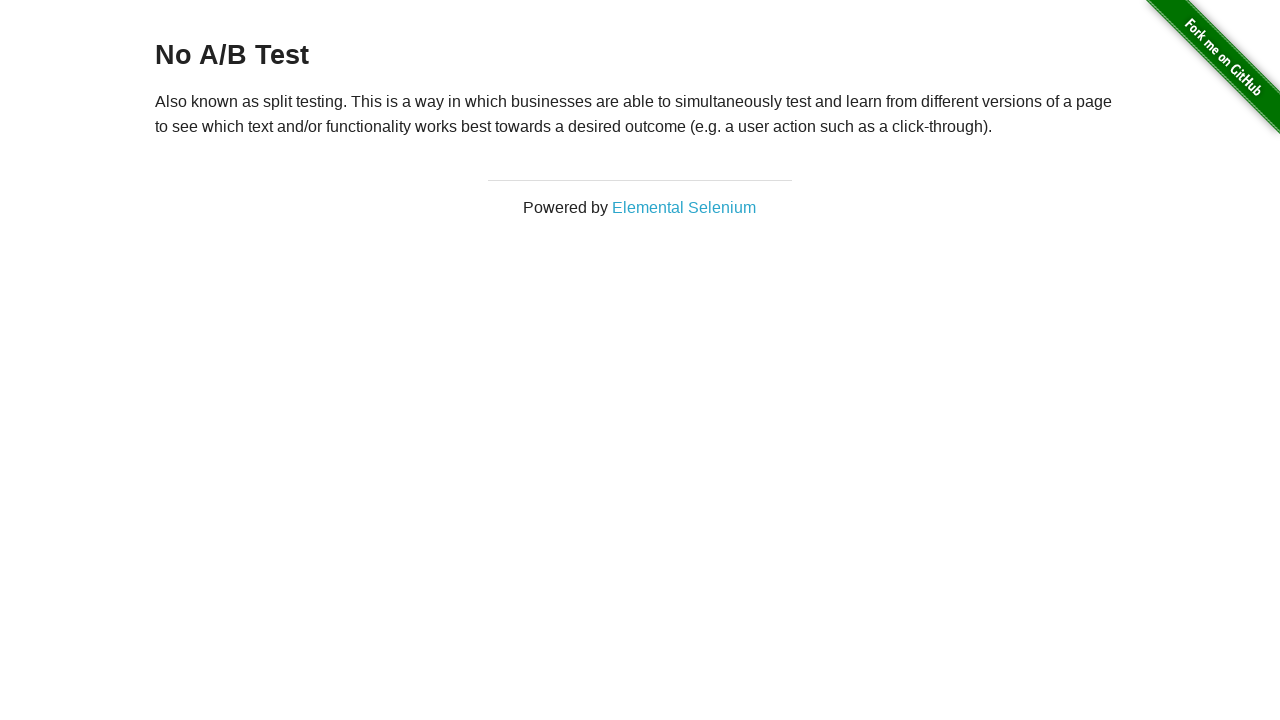

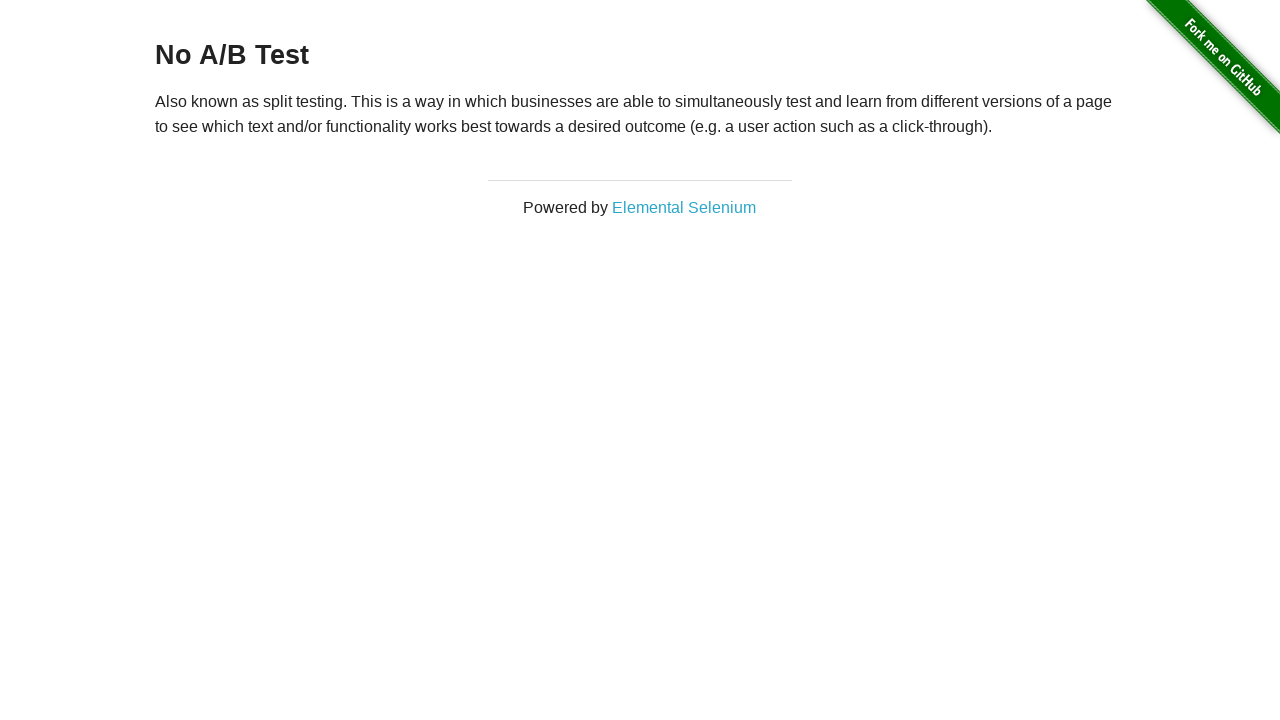